Tests HTML5 drag and drop functionality by dragging column A to column B and verifying the columns have switched positions.

Starting URL: http://the-internet.herokuapp.com/drag_and_drop

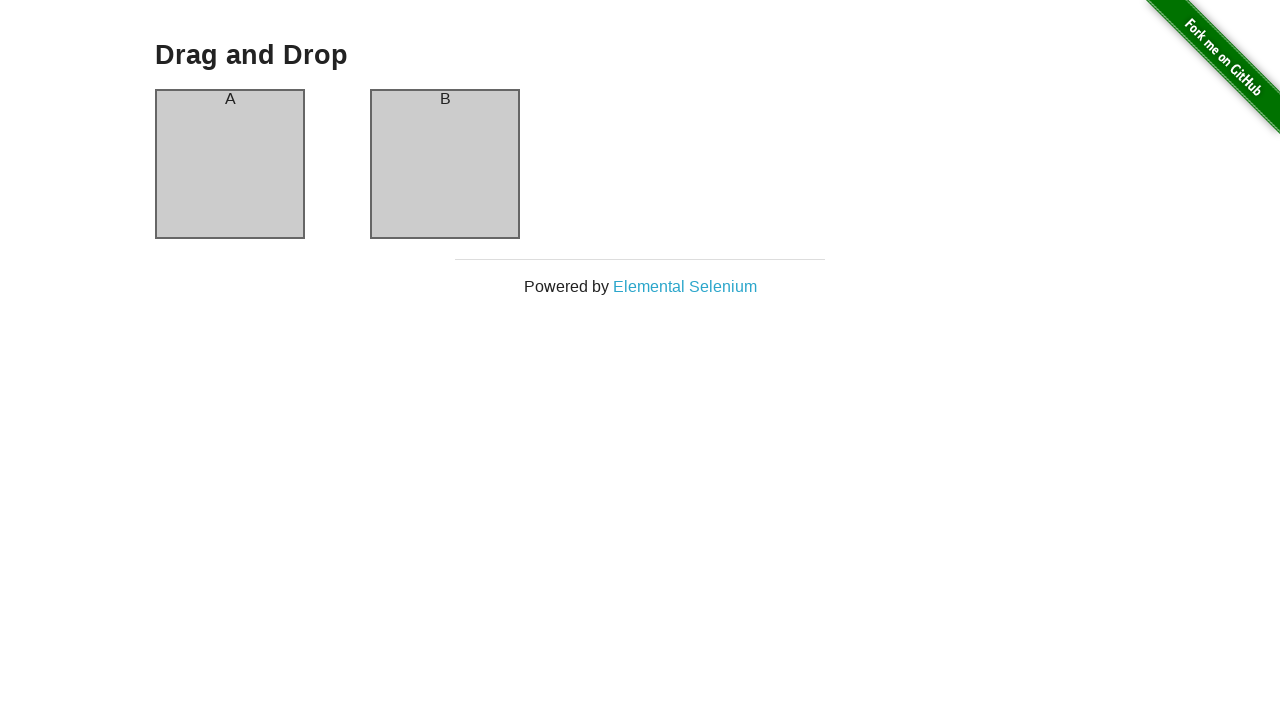

Waited for column A element to be visible
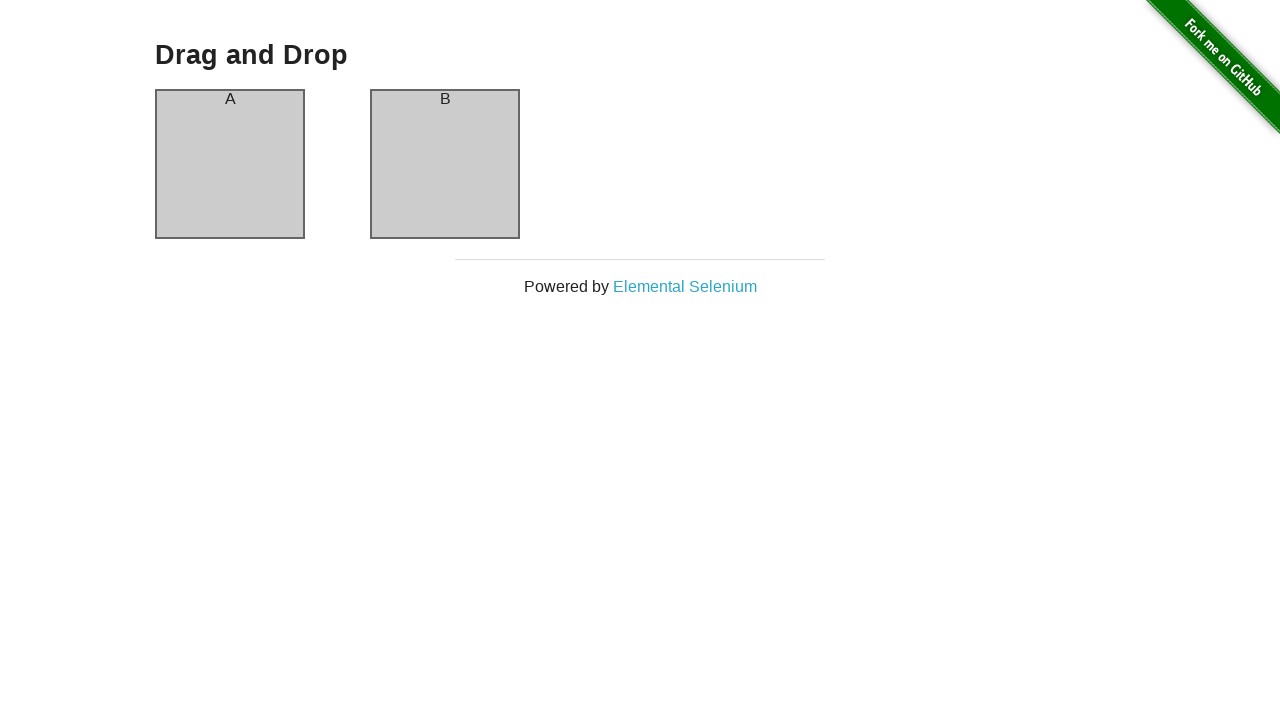

Waited for column B element to be visible
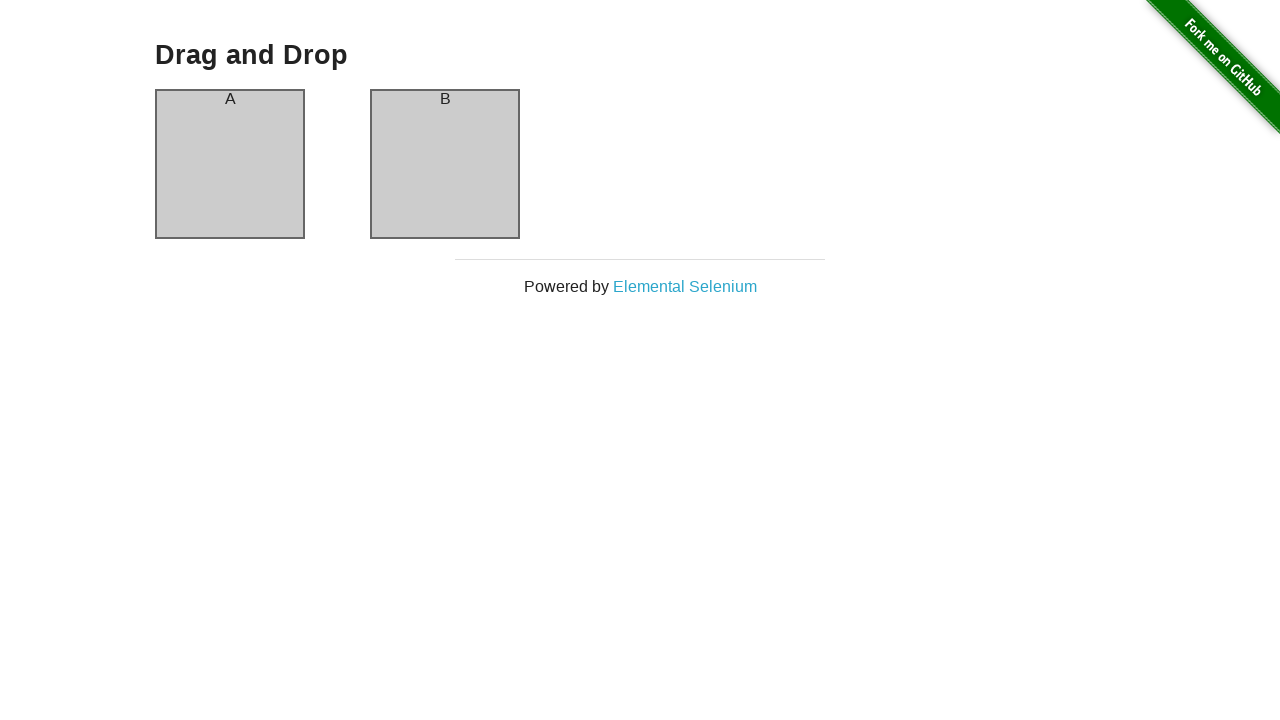

Dragged column A onto column B at (445, 164)
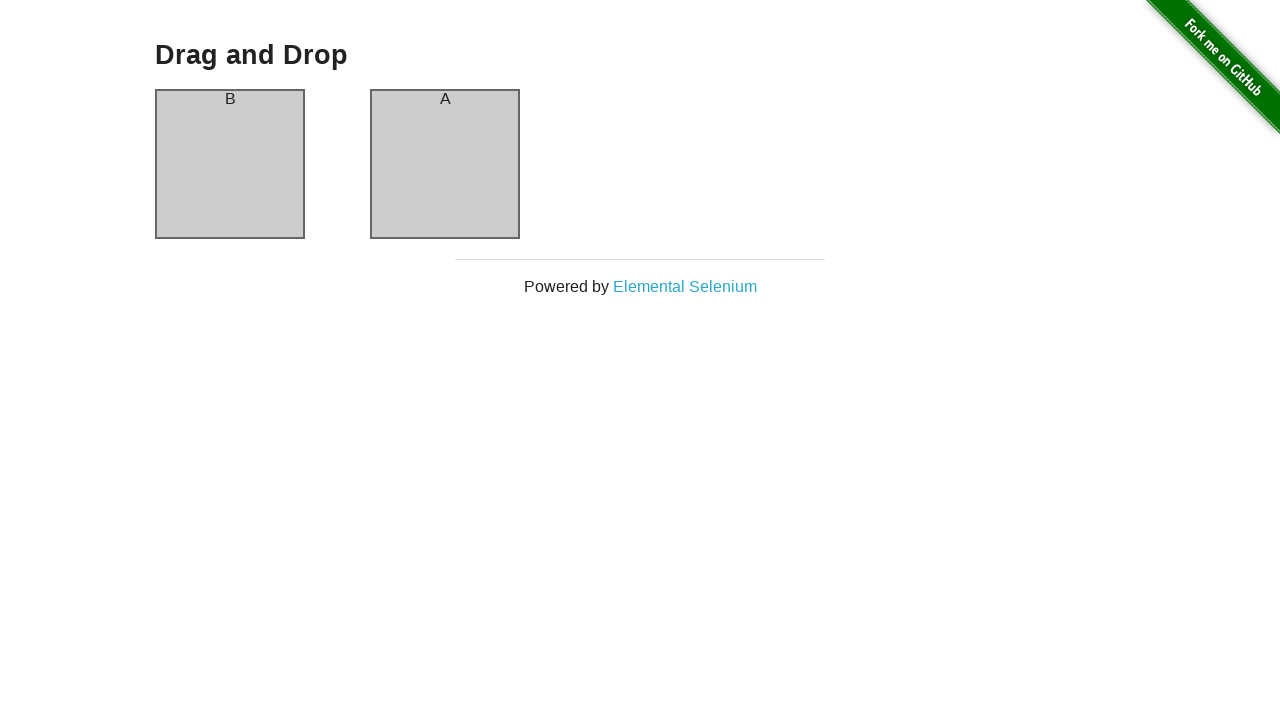

Retrieved text content from column A header
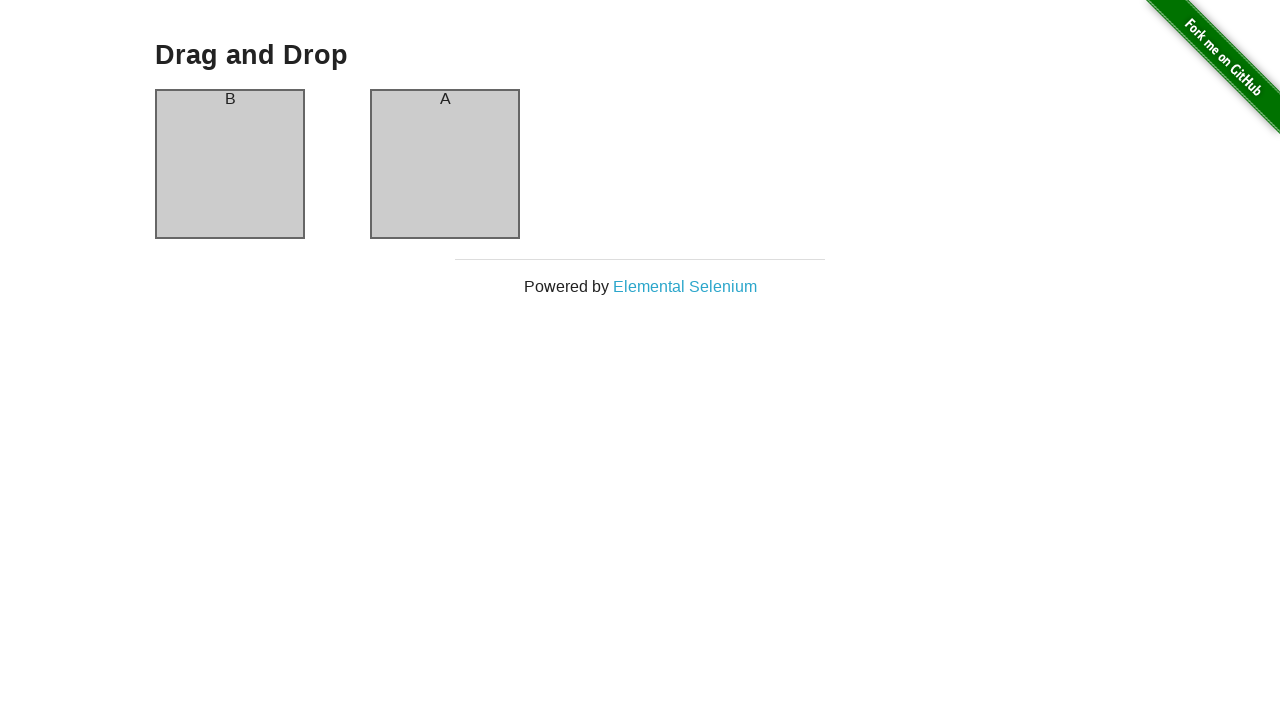

Retrieved text content from column B header
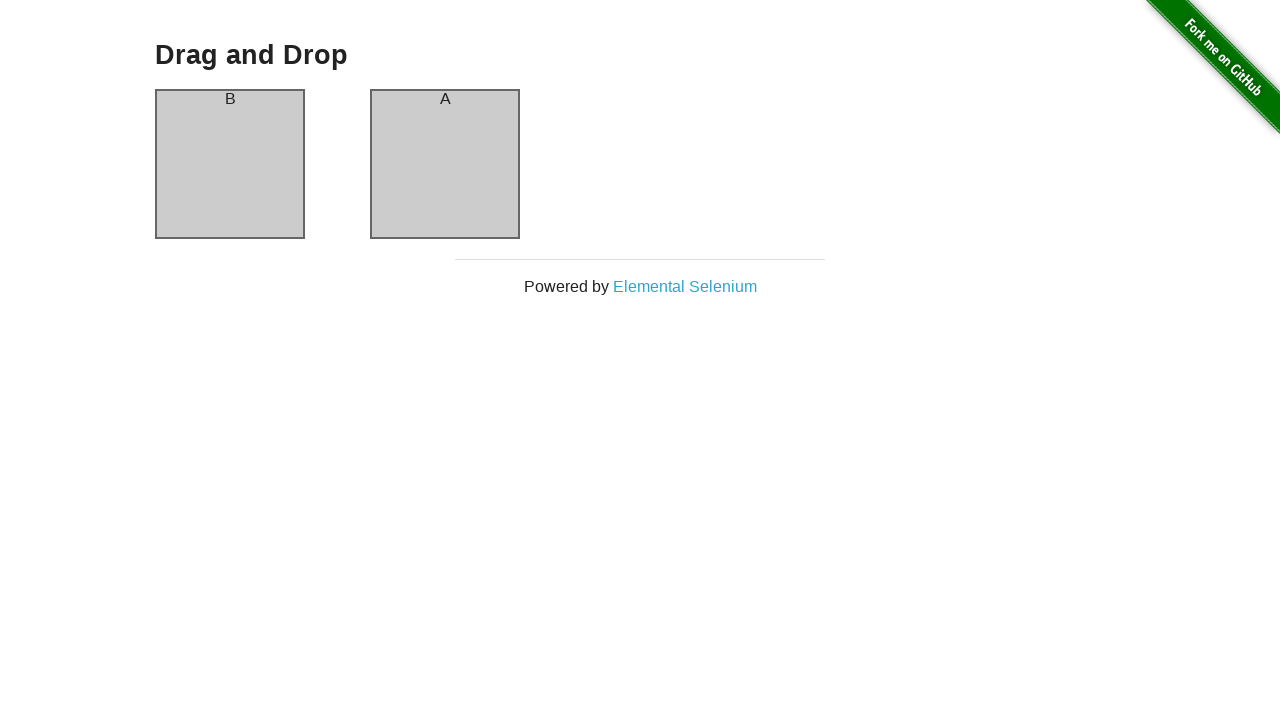

Verified column A now contains 'B' after drag and drop
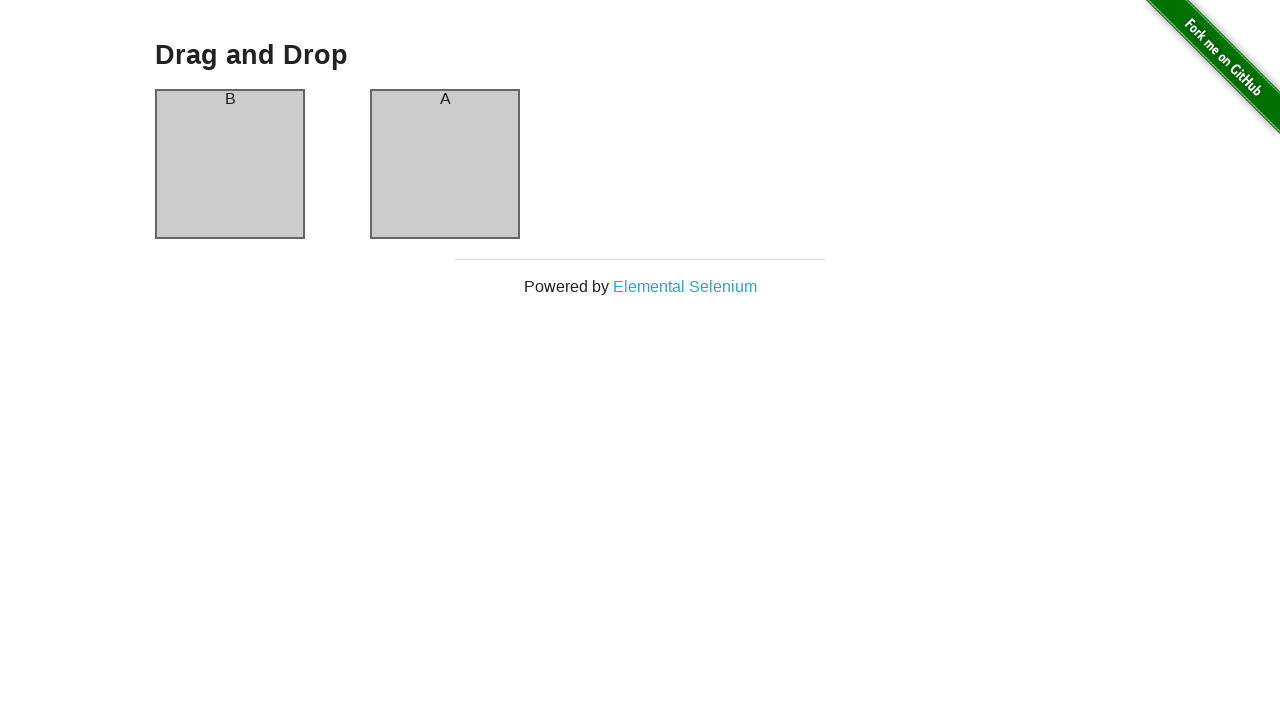

Verified column B now contains 'A' after drag and drop
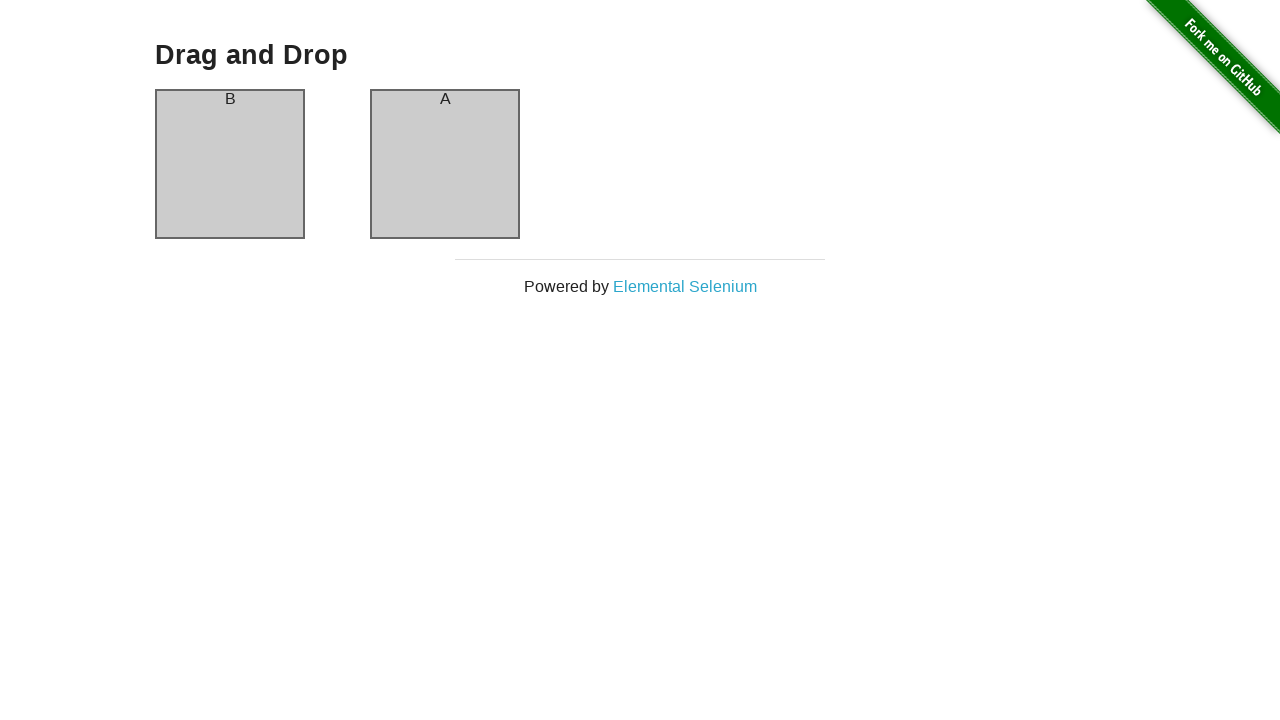

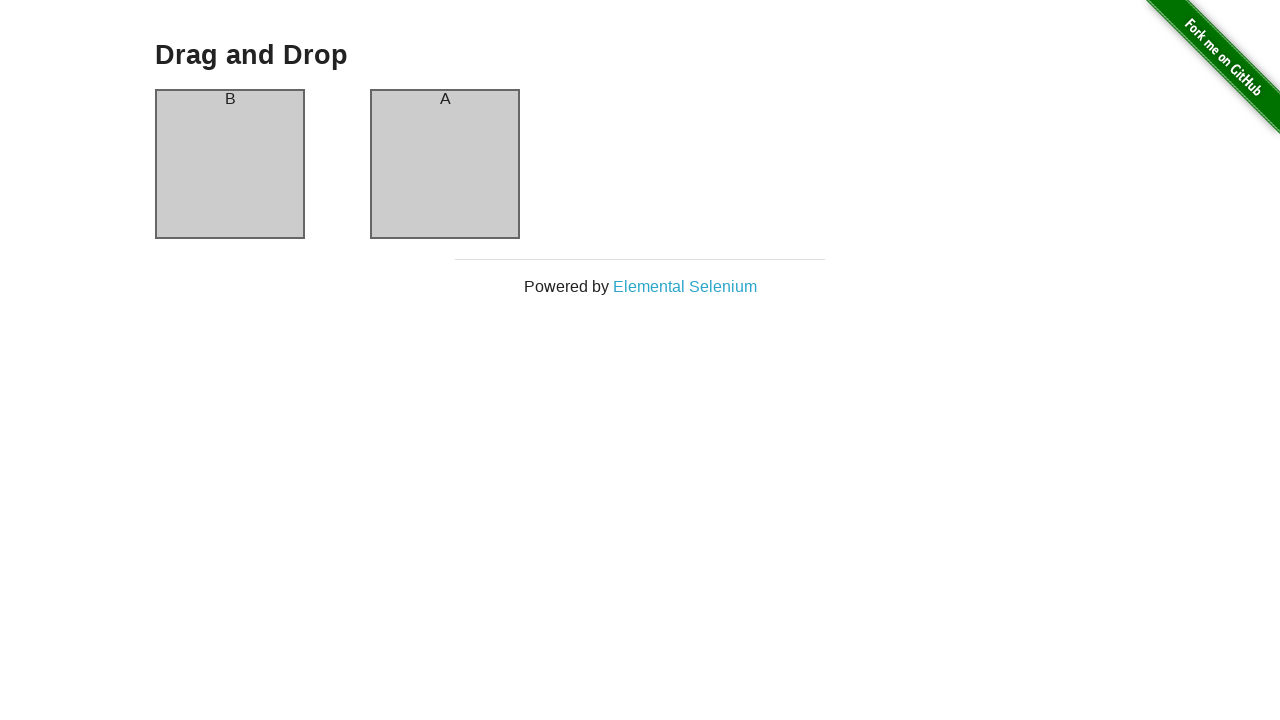